Tests the search functionality on ek.ua by entering a product search query for "iPhone 13 Pro 256" in the search field

Starting URL: https://ek.ua/

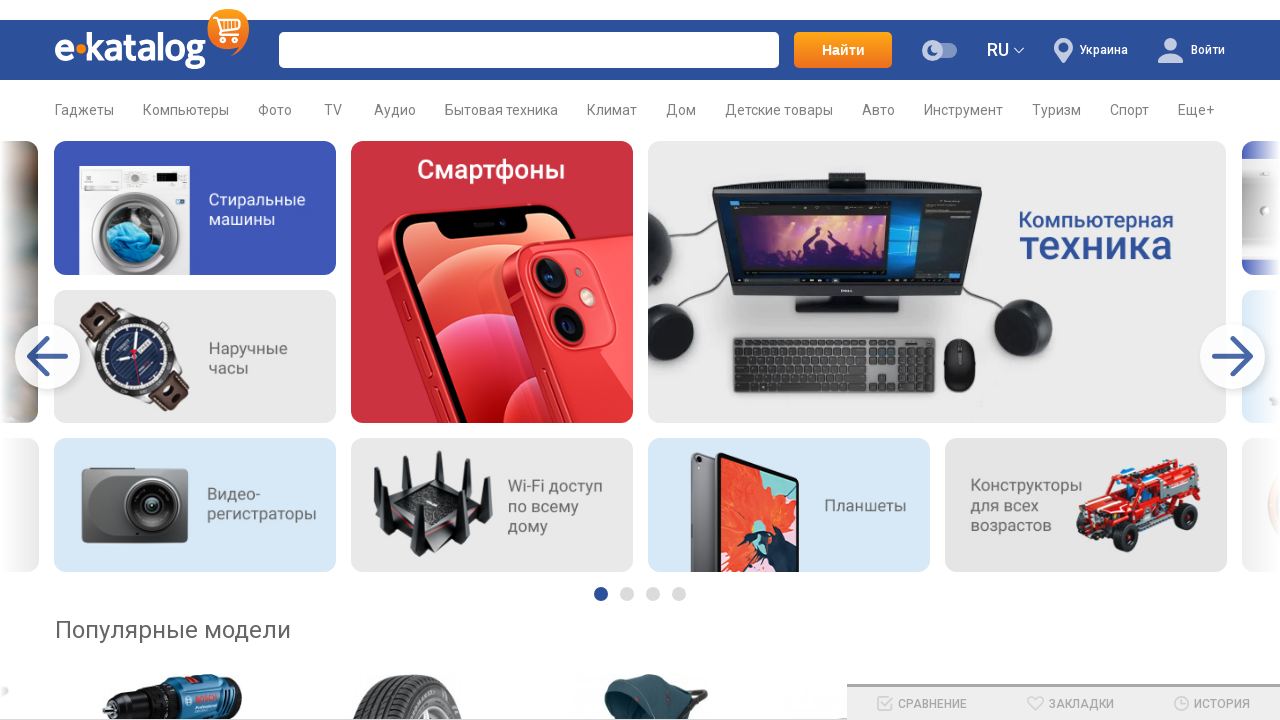

Filled search field with 'iPhone 13 Pro 256' on input[name='search_']
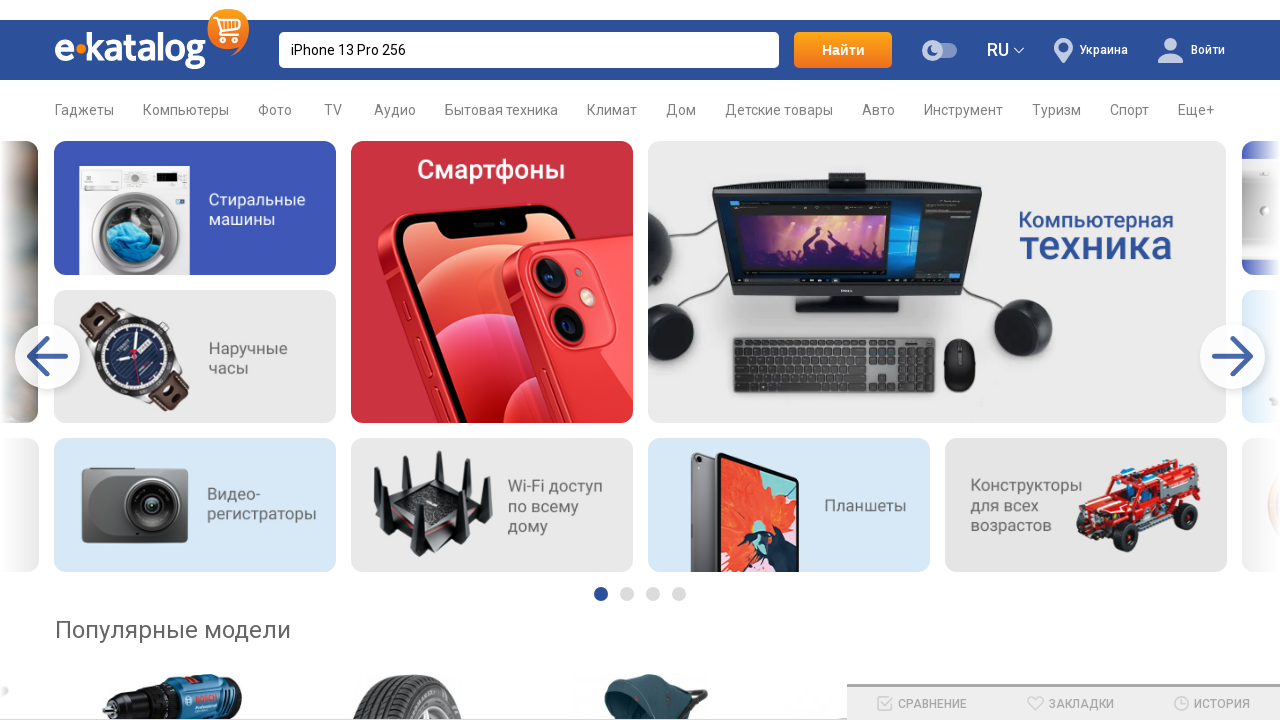

Pressed Enter to submit search query on input[name='search_']
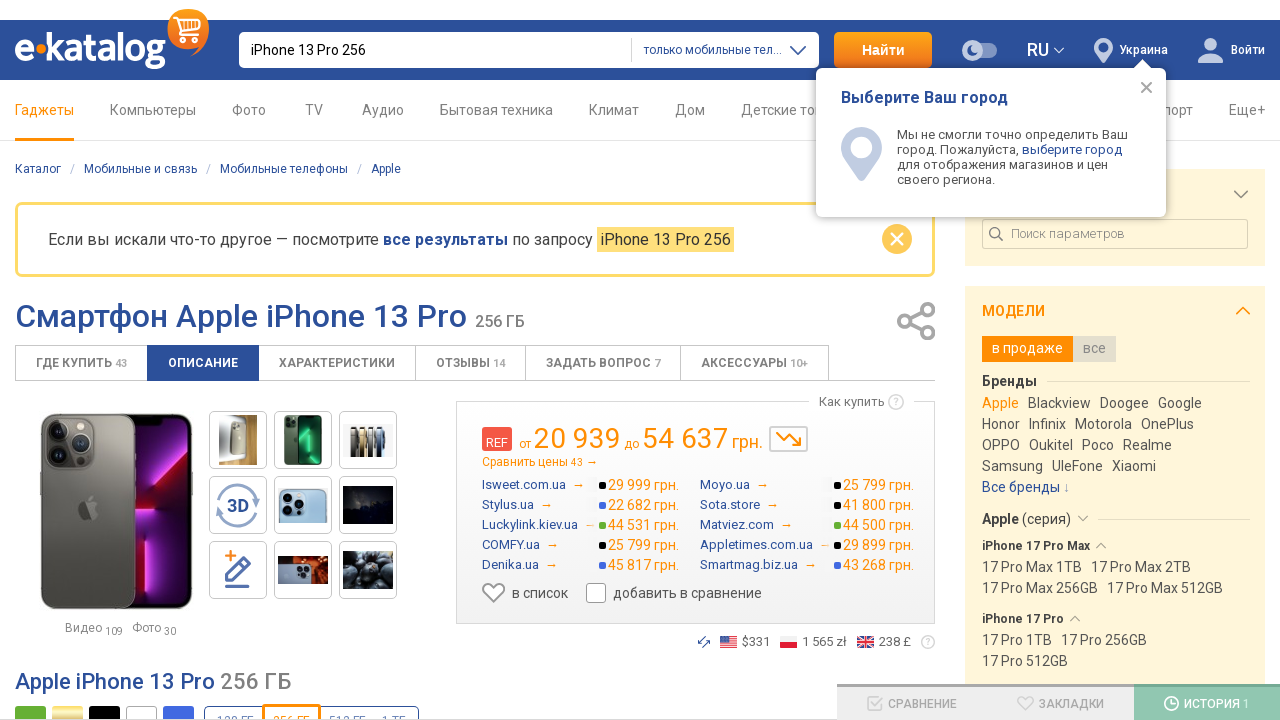

Search results page loaded successfully
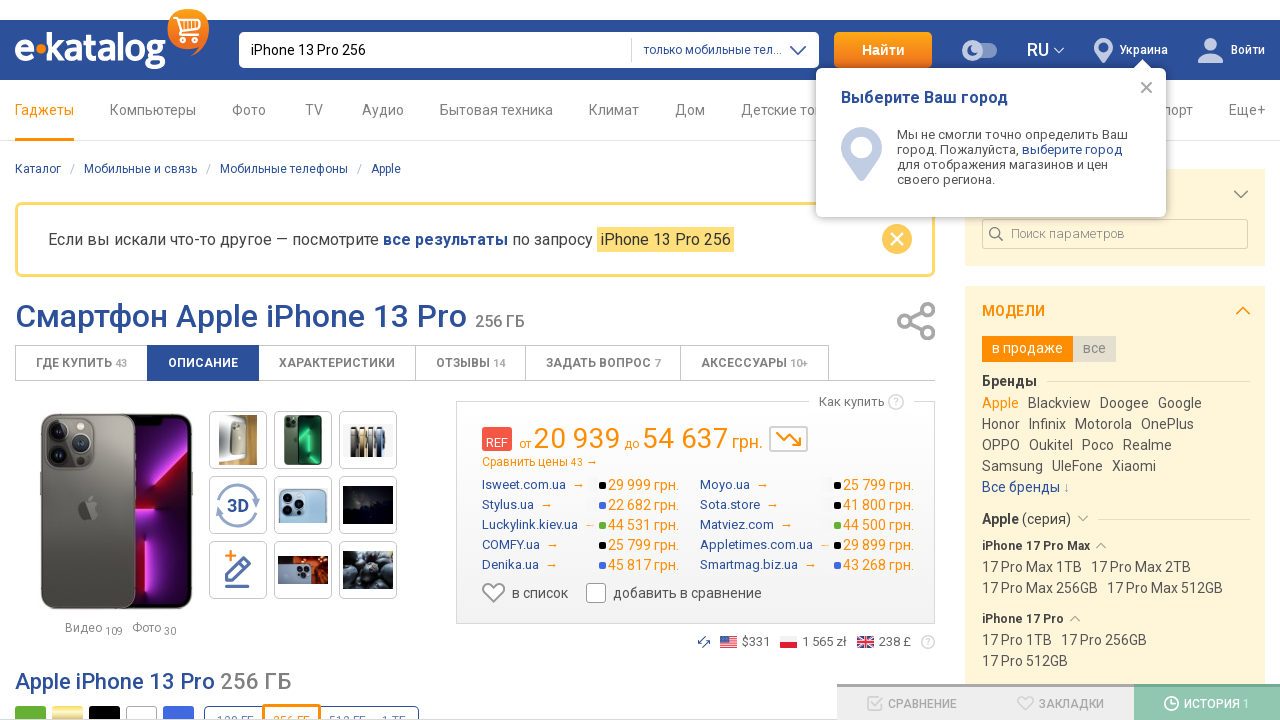

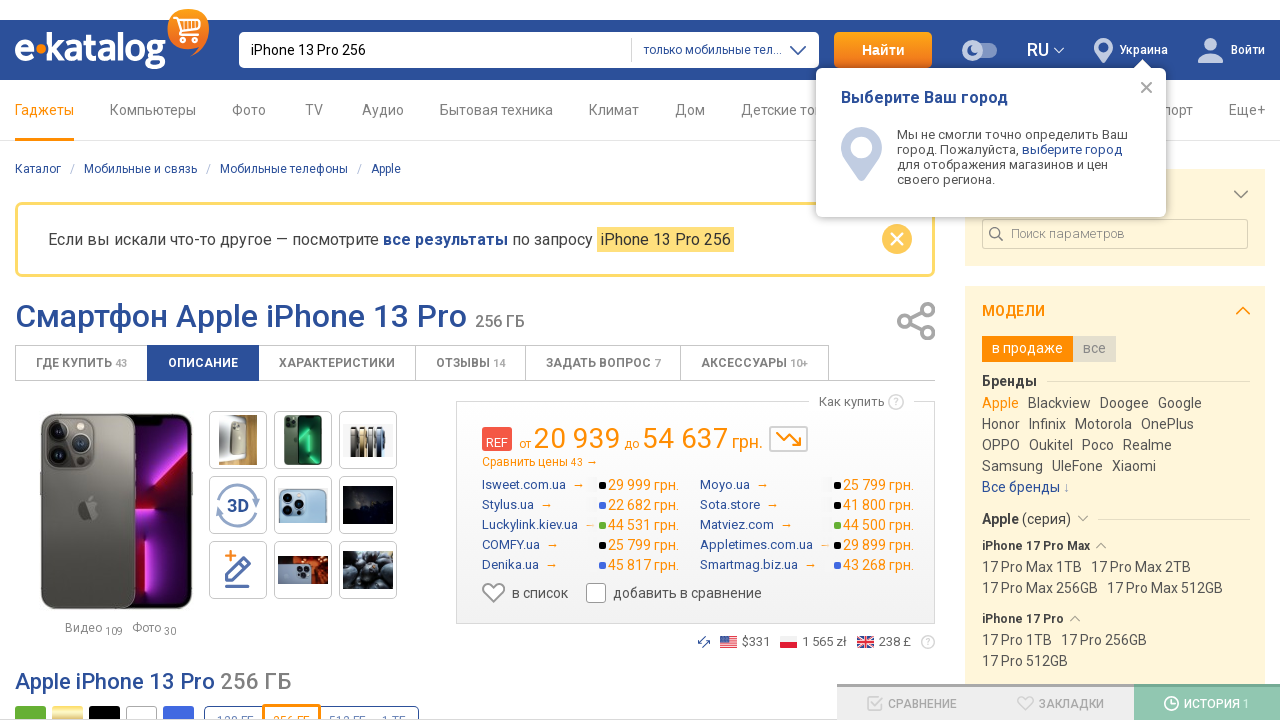